Tests drag and drop functionality by dragging element A to element B's position.

Starting URL: http://the-internet.herokuapp.com/drag_and_drop

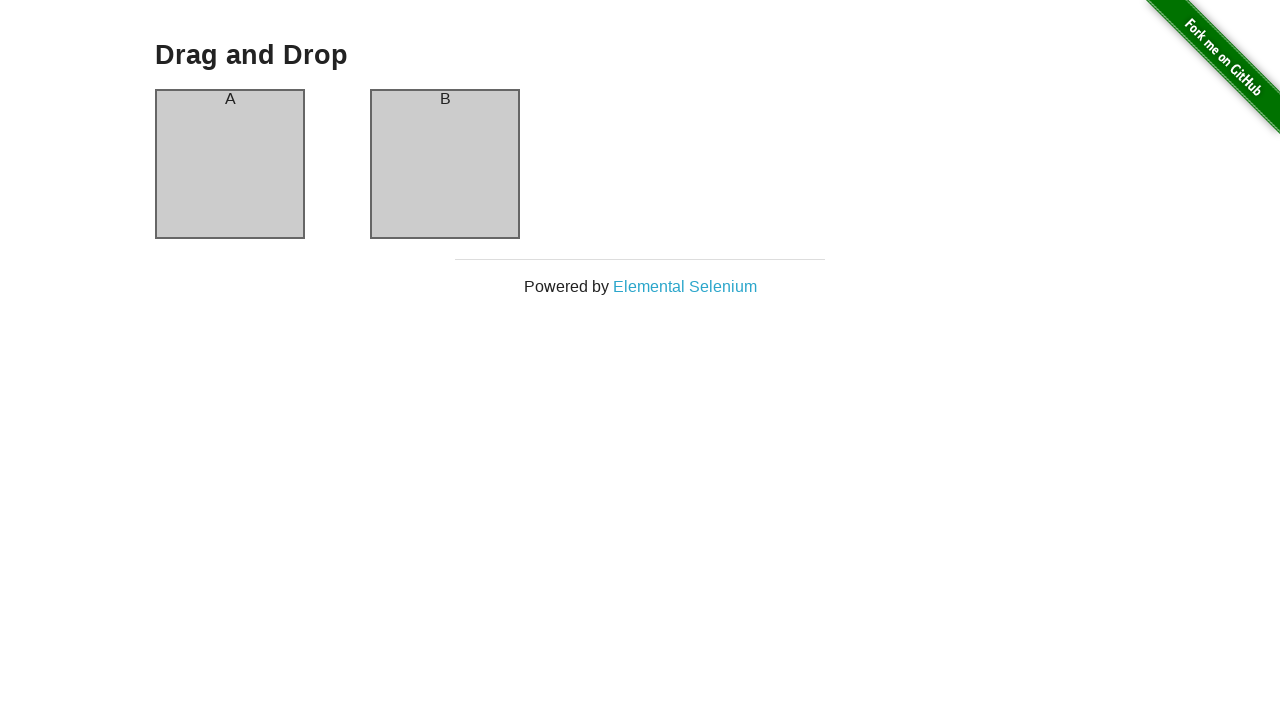

Dragged element A to element B's position at (445, 164)
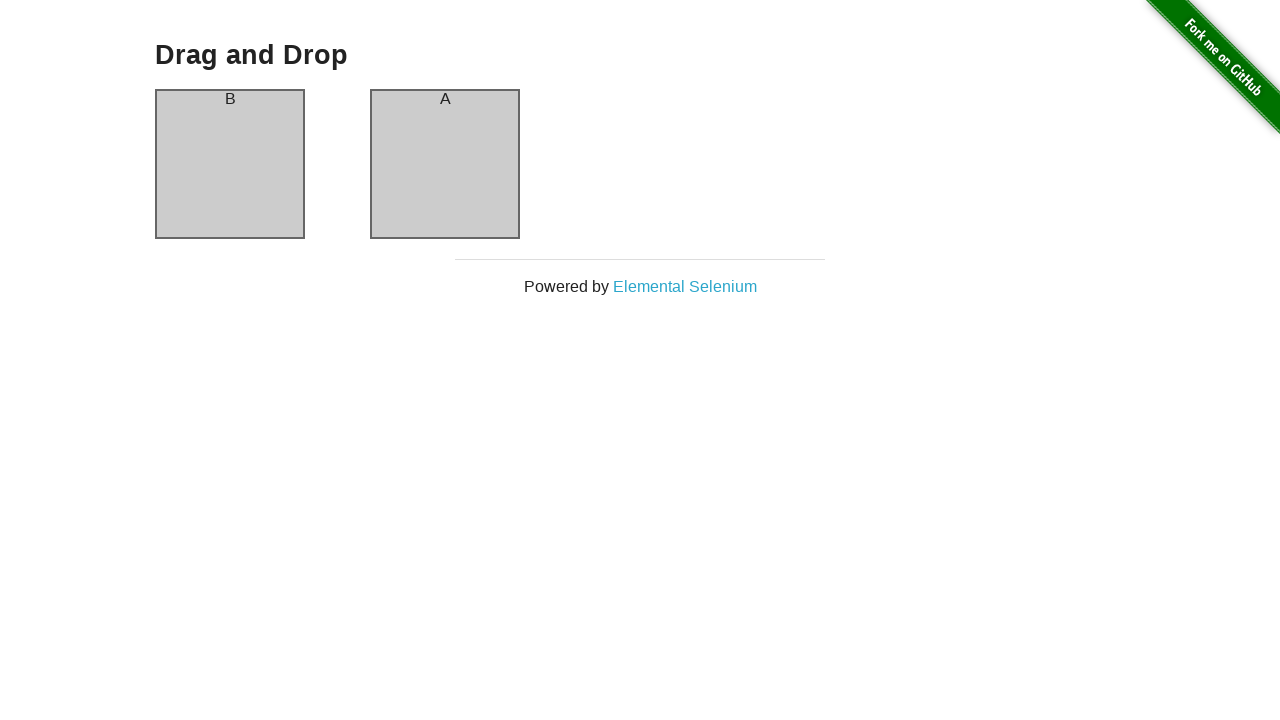

Verified element A is present after drag operation
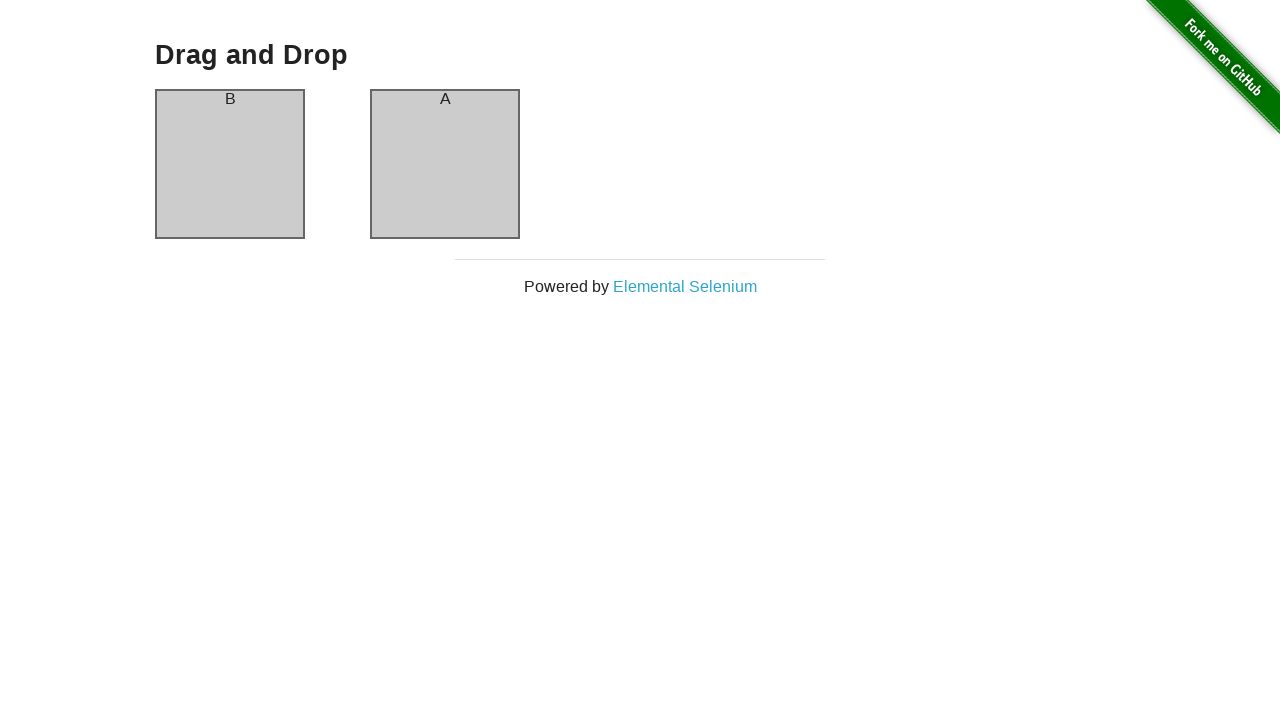

Verified element B is present after drag operation
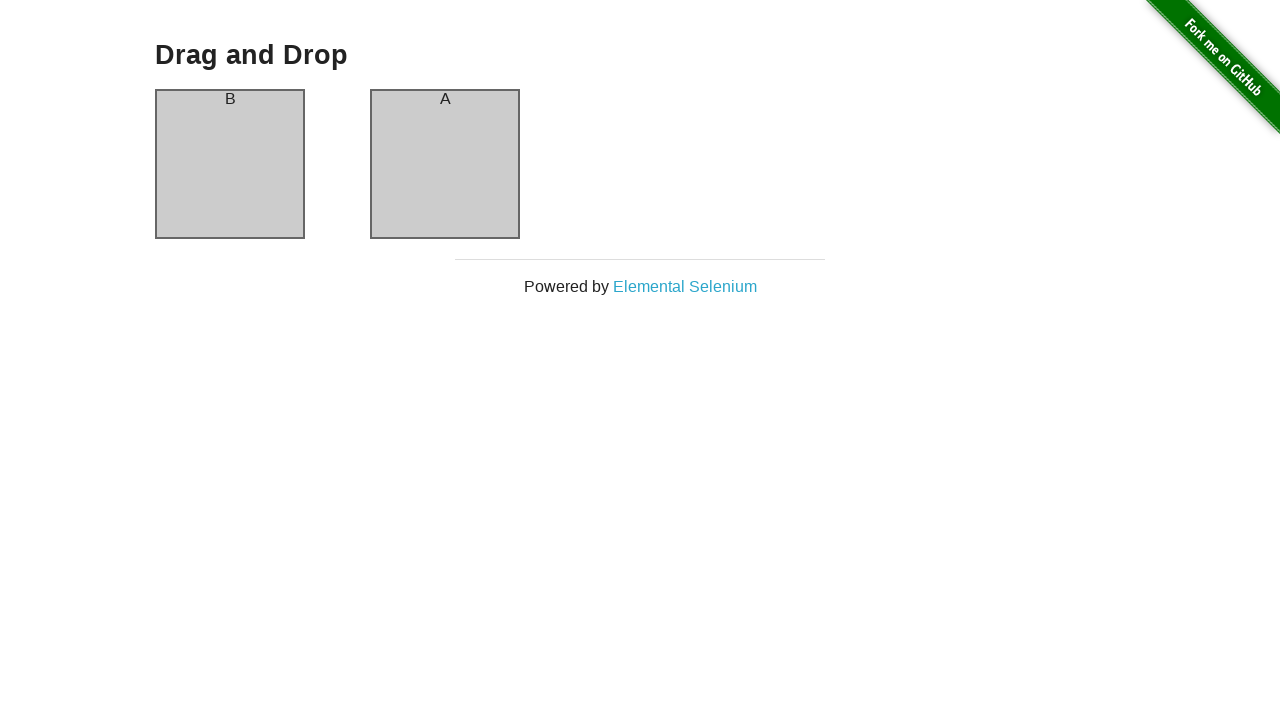

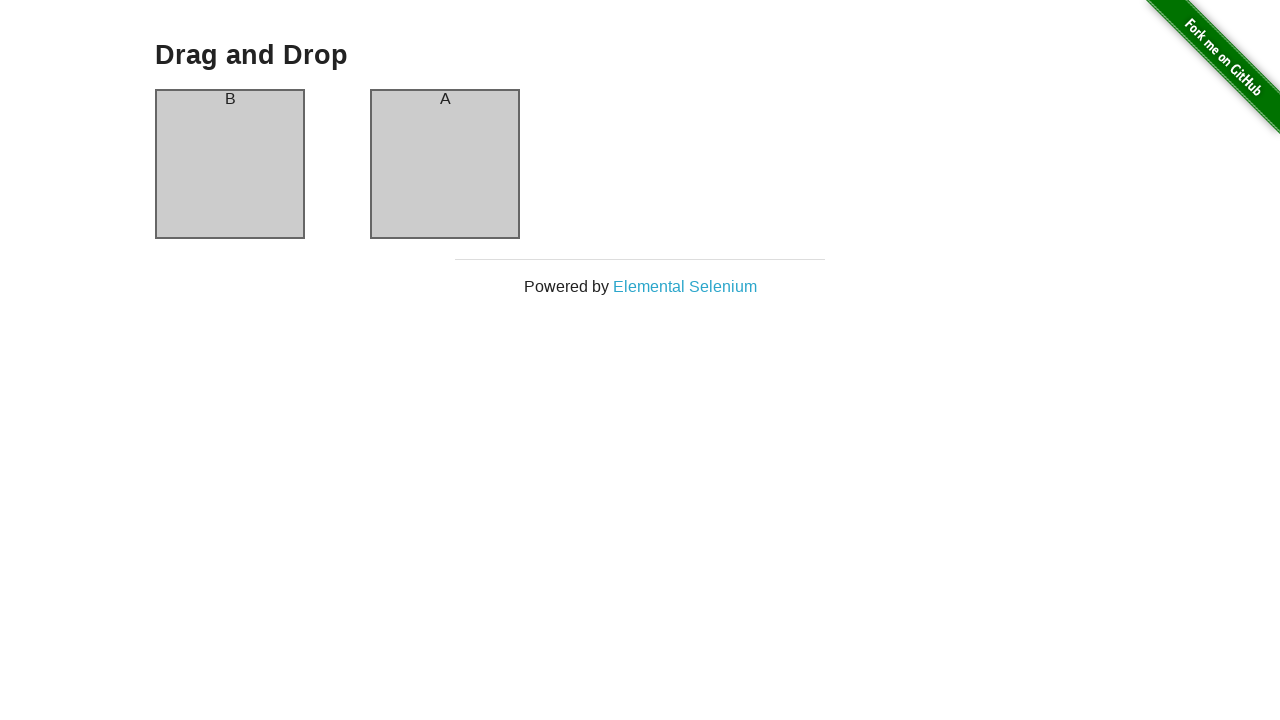